Tests drag and drop functionality by dragging two gallery images into a trash container within an iframe

Starting URL: https://www.globalsqa.com/demo-site/draganddrop/

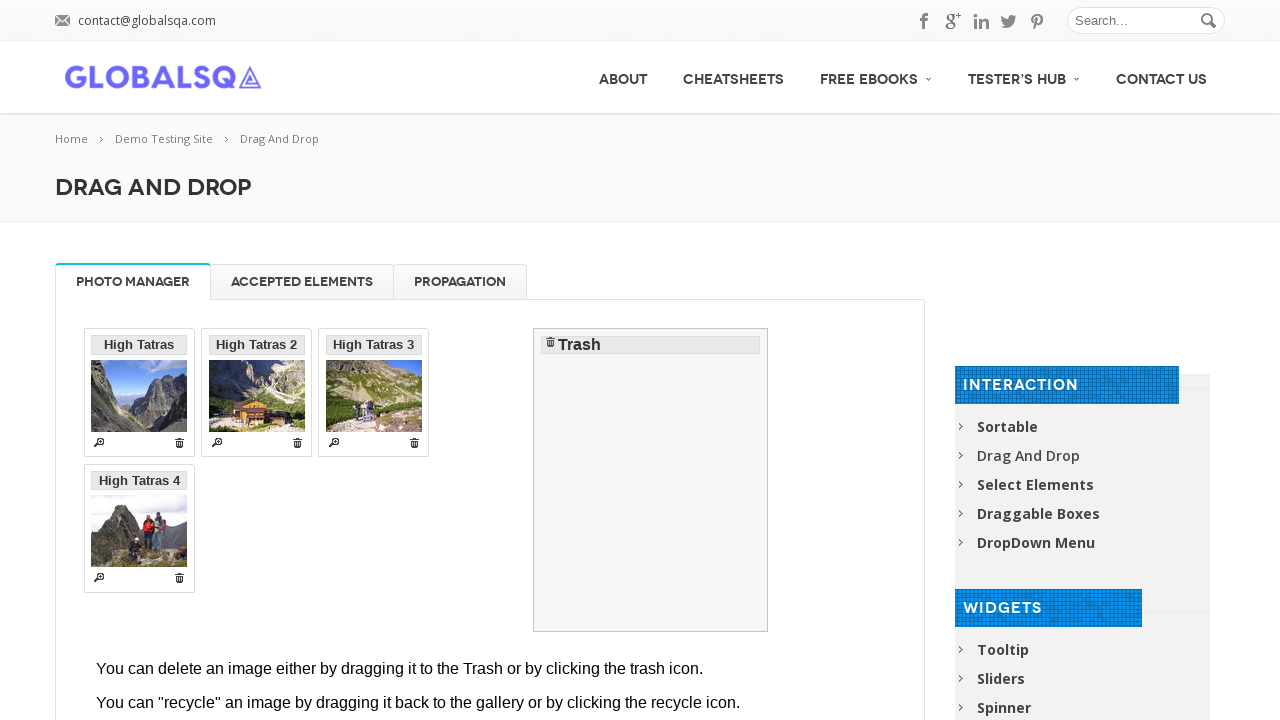

Located iframe containing drag and drop demo
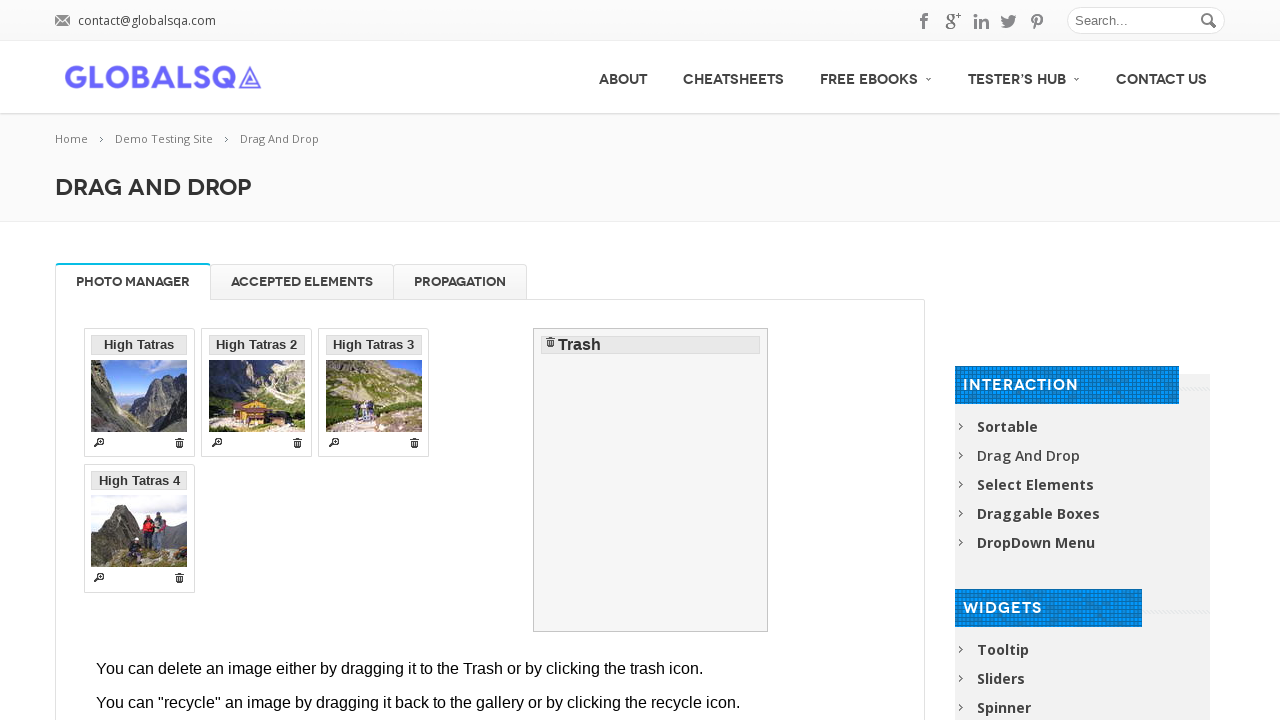

Located first gallery image element
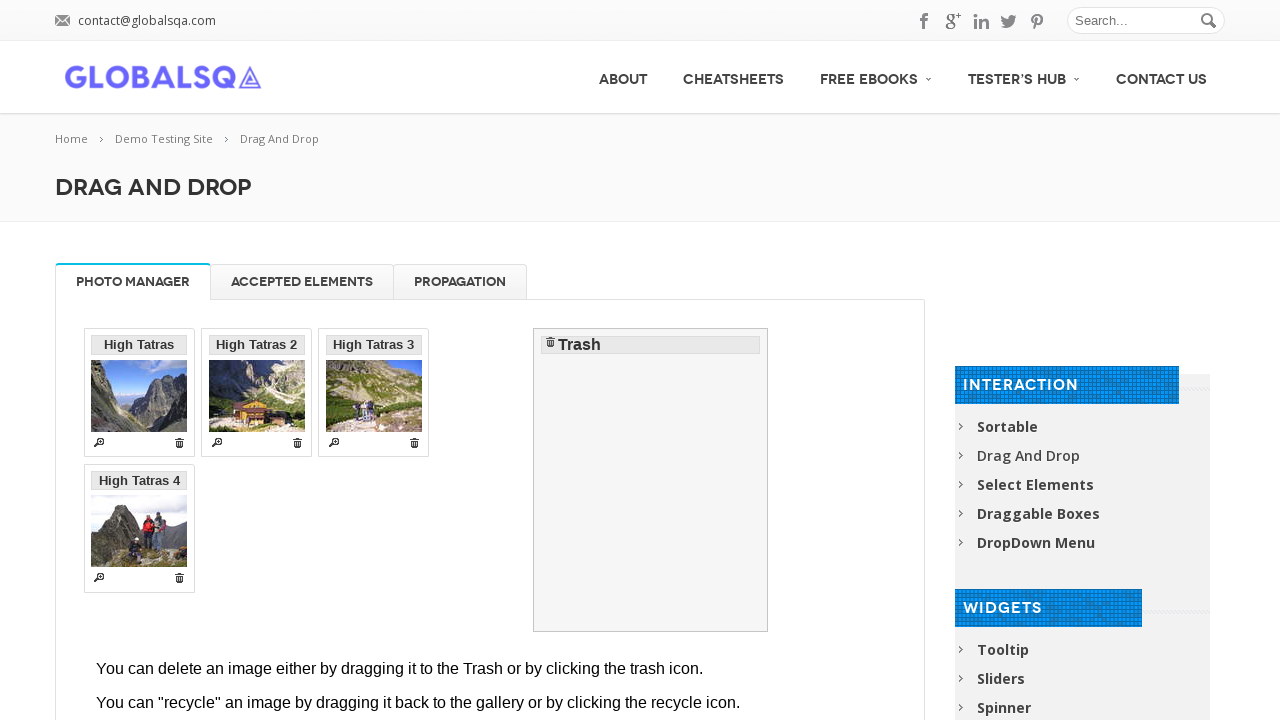

Located second gallery image element
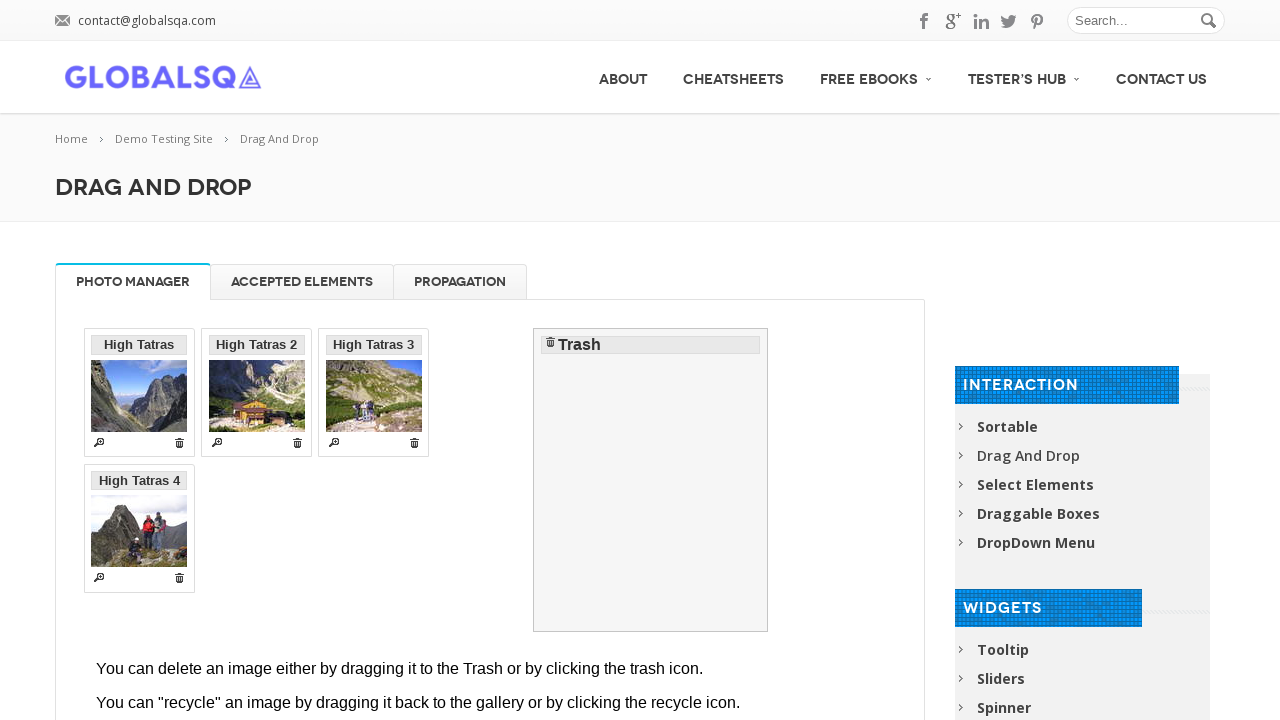

Located trash container element
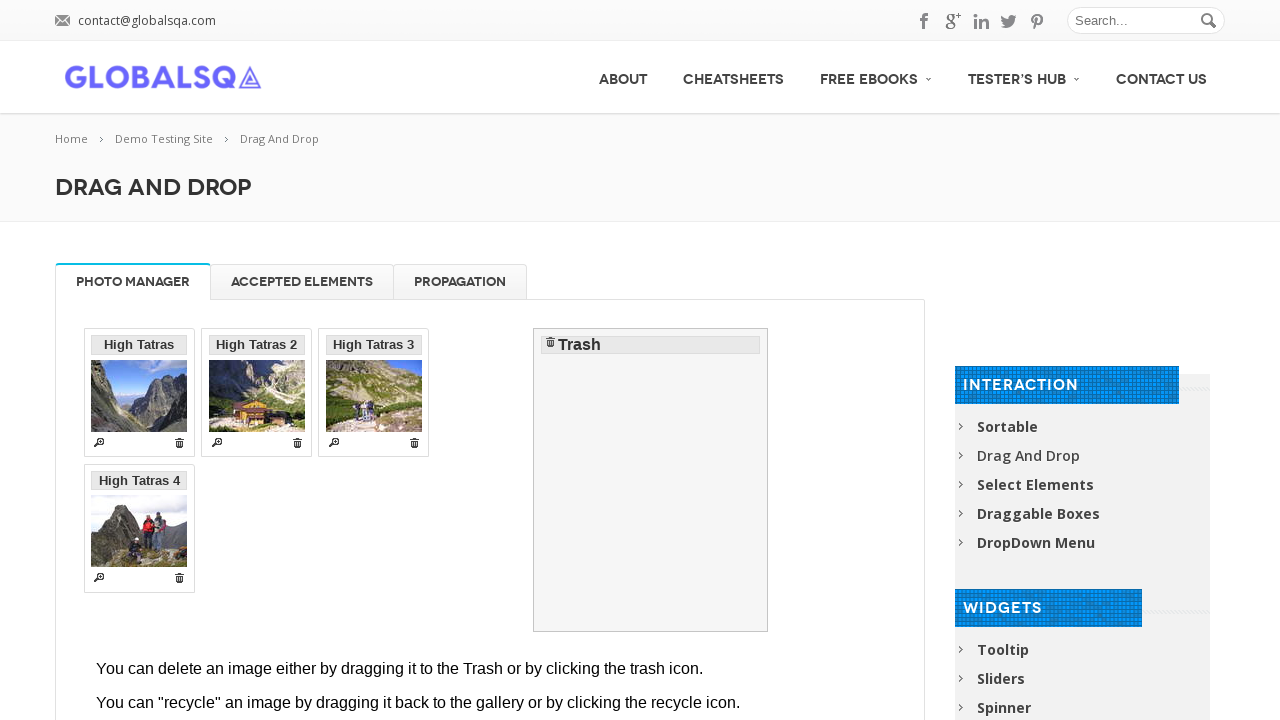

Dragged first gallery image to trash container at (651, 480)
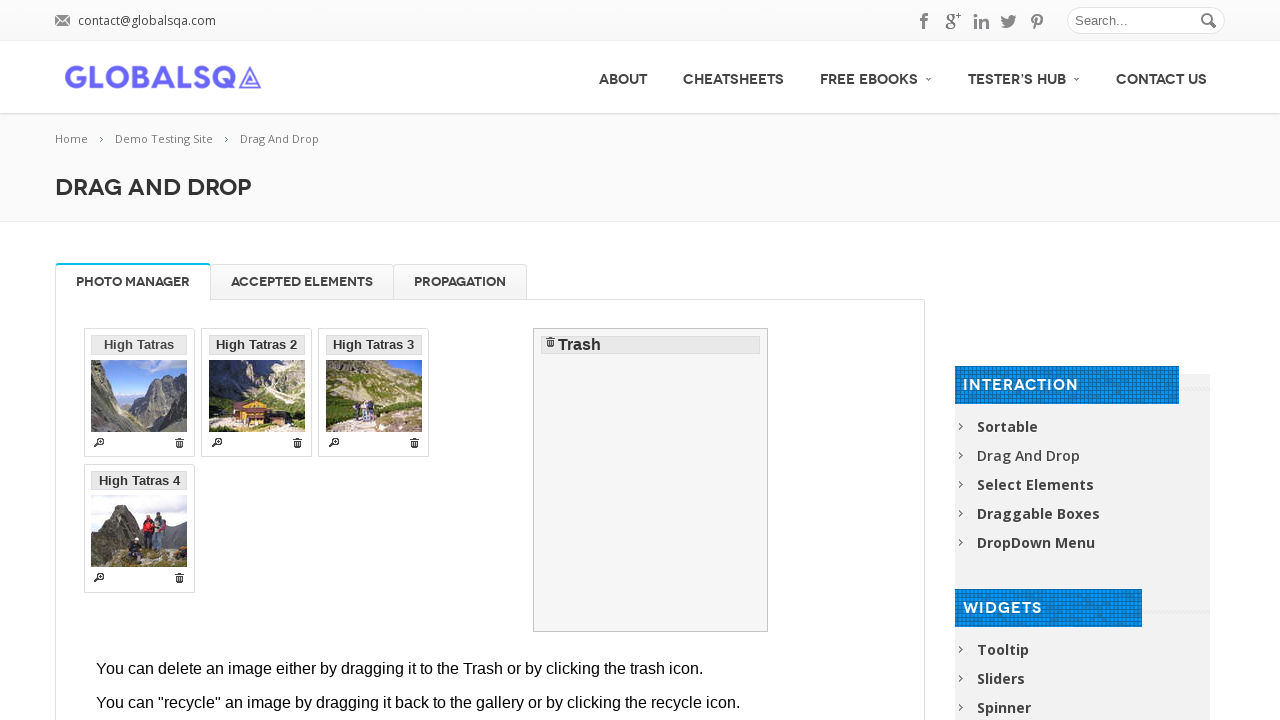

Dragged second gallery image to trash container at (651, 480)
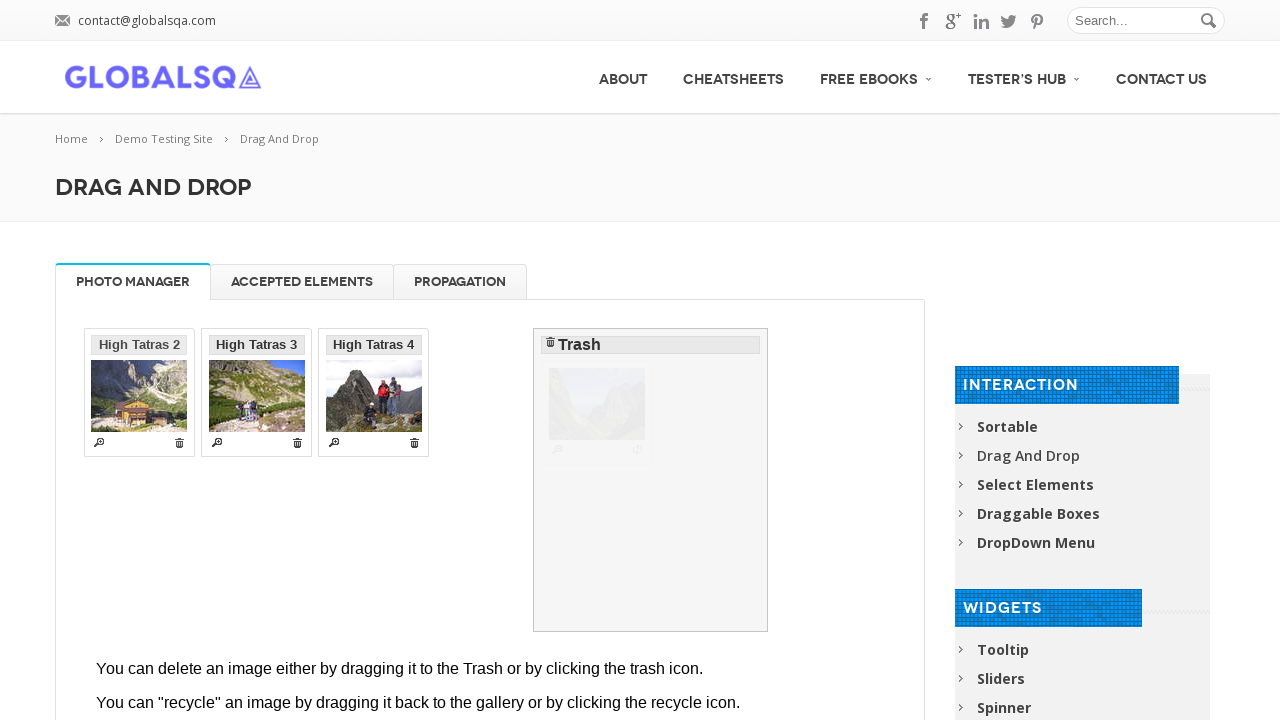

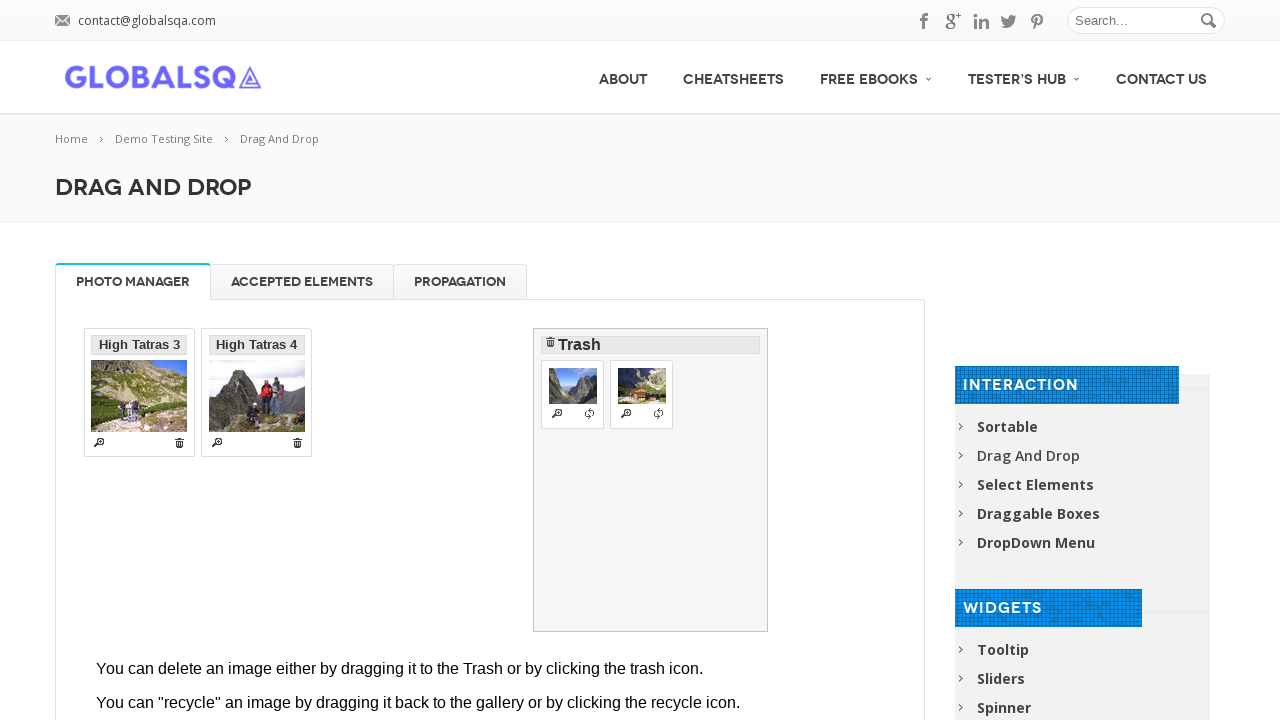